Tests a progress bar widget by starting it, waiting until it reaches 40%, and then stopping it

Starting URL: https://demoqa.com

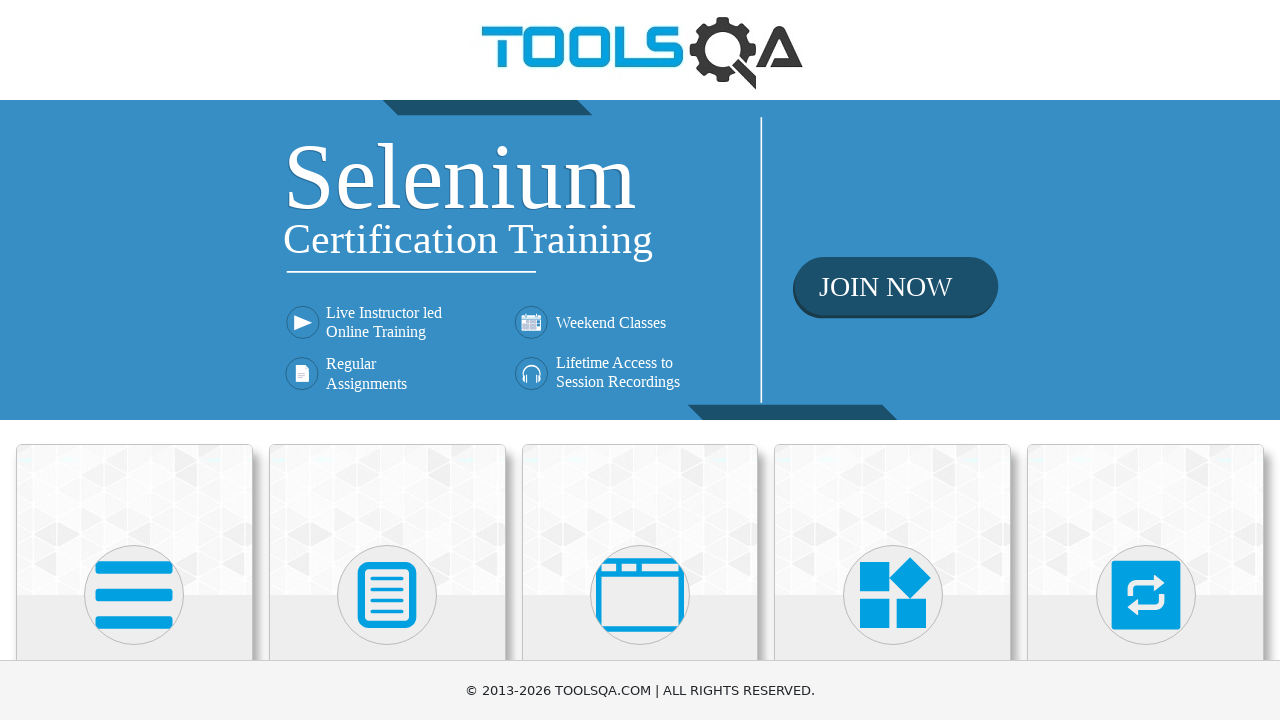

Located Widgets section
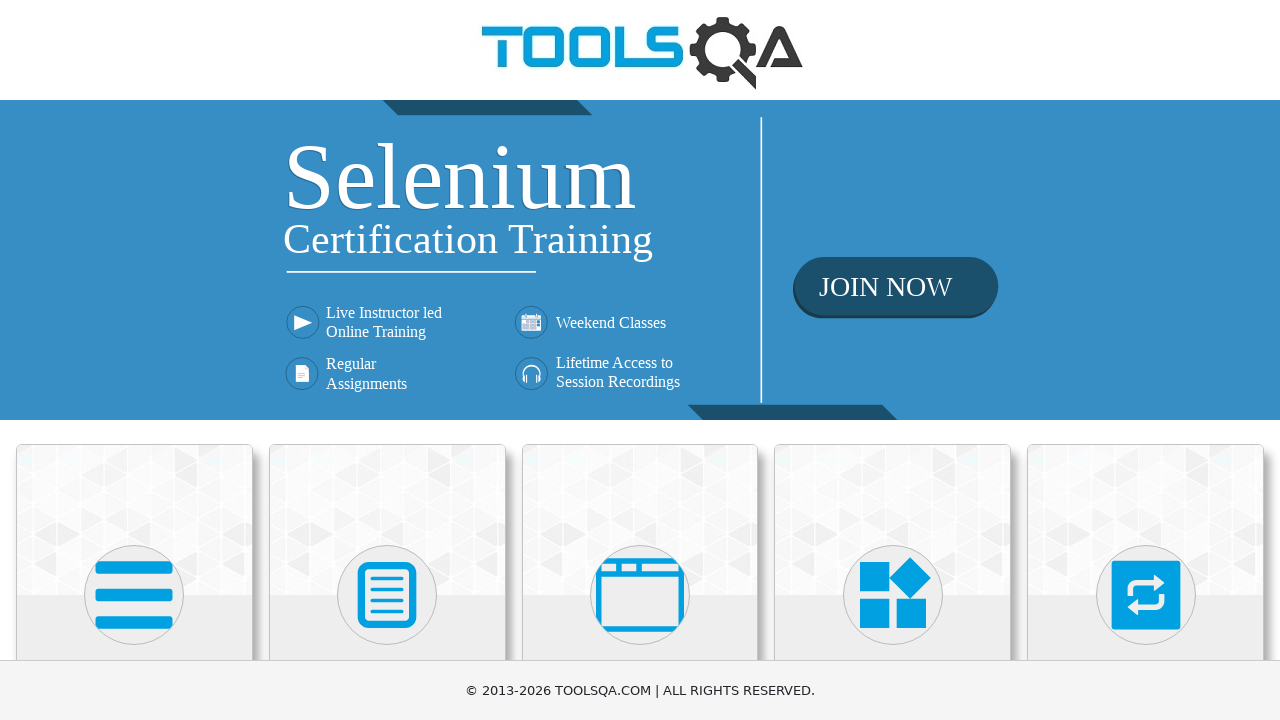

Scrolled Widgets section into view
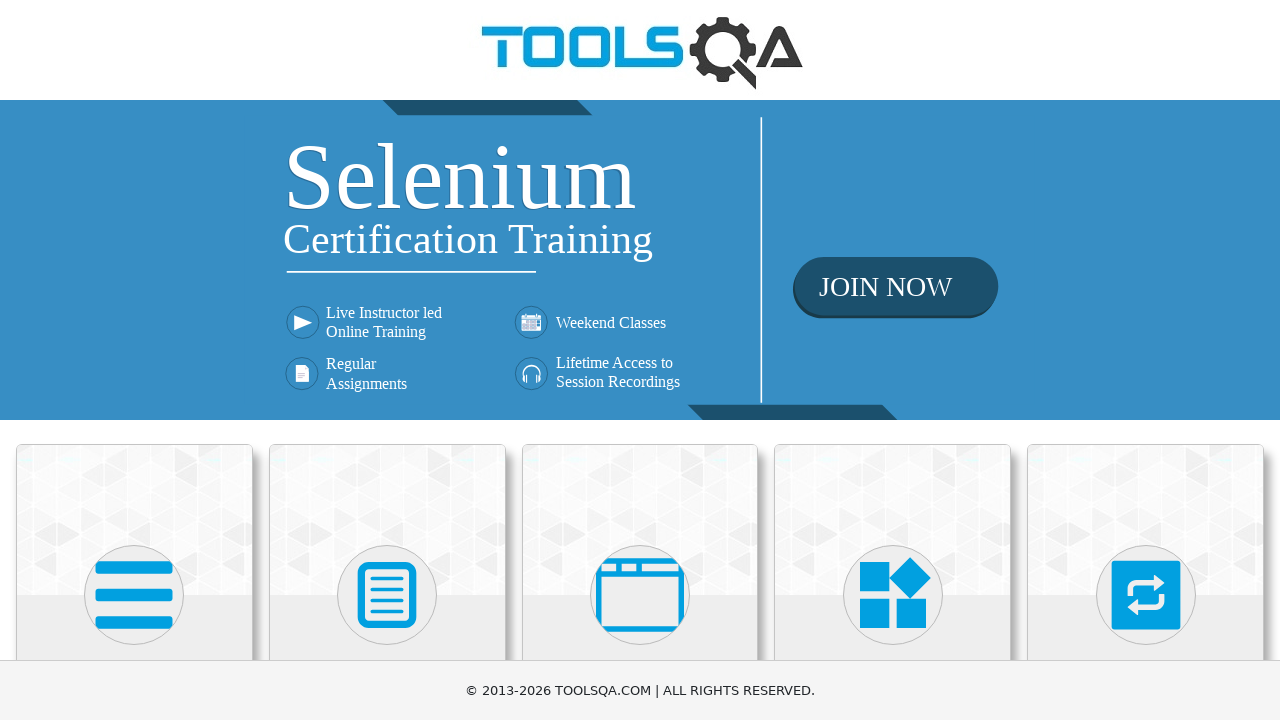

Clicked on Widgets section at (893, 360) on xpath=//h5[contains(text(),'Widgets')]
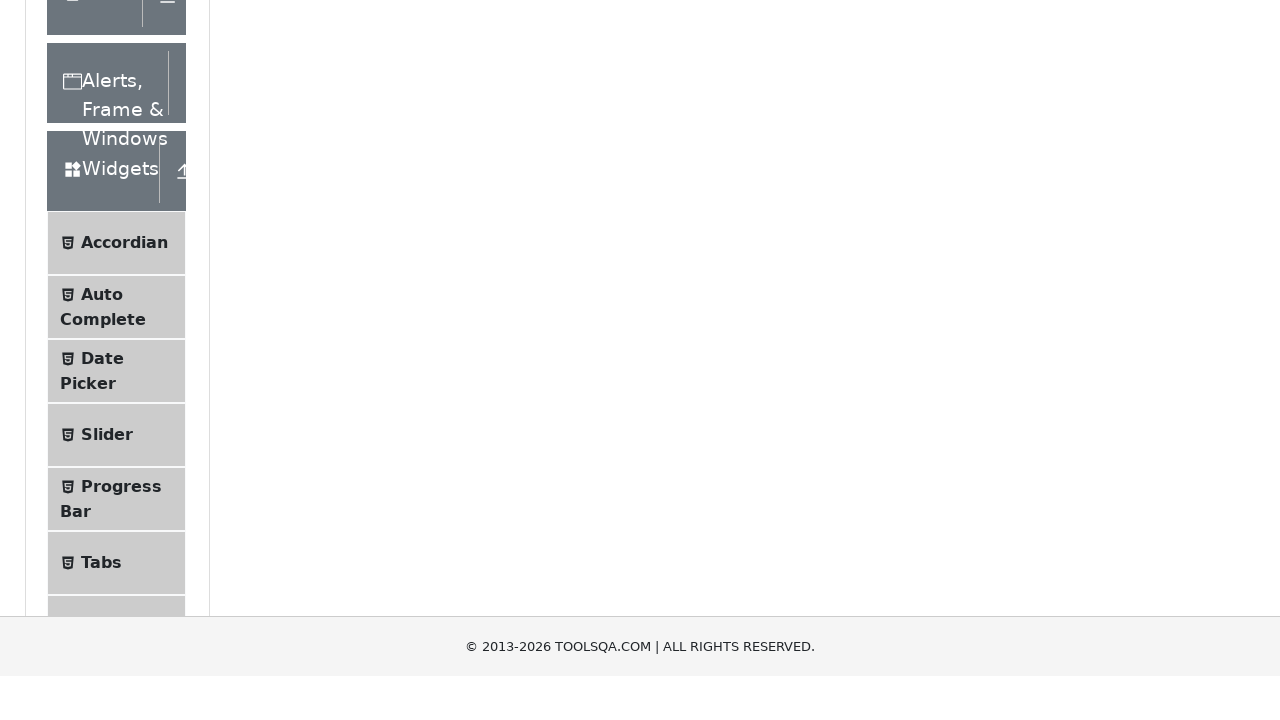

Clicked on Progress Bar menu item at (121, 348) on xpath=//span[contains(text(),'Progress Bar')]
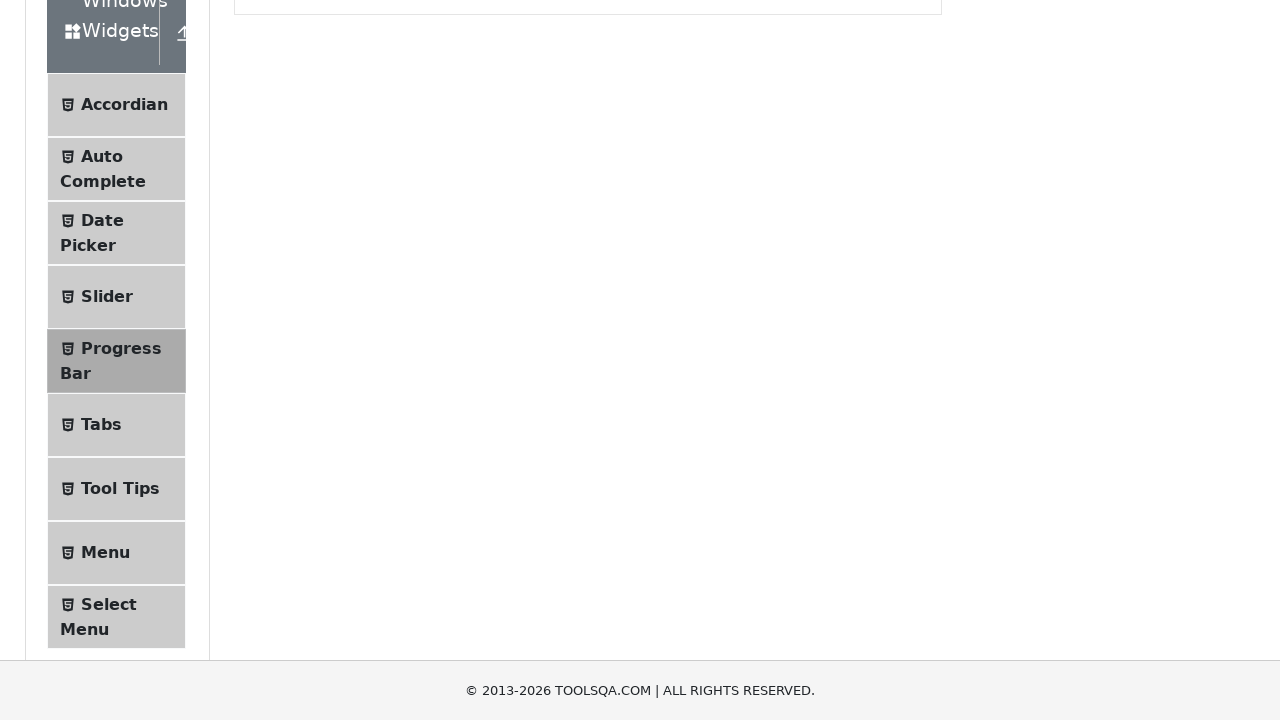

Started the progress bar at (266, 314) on #startStopButton
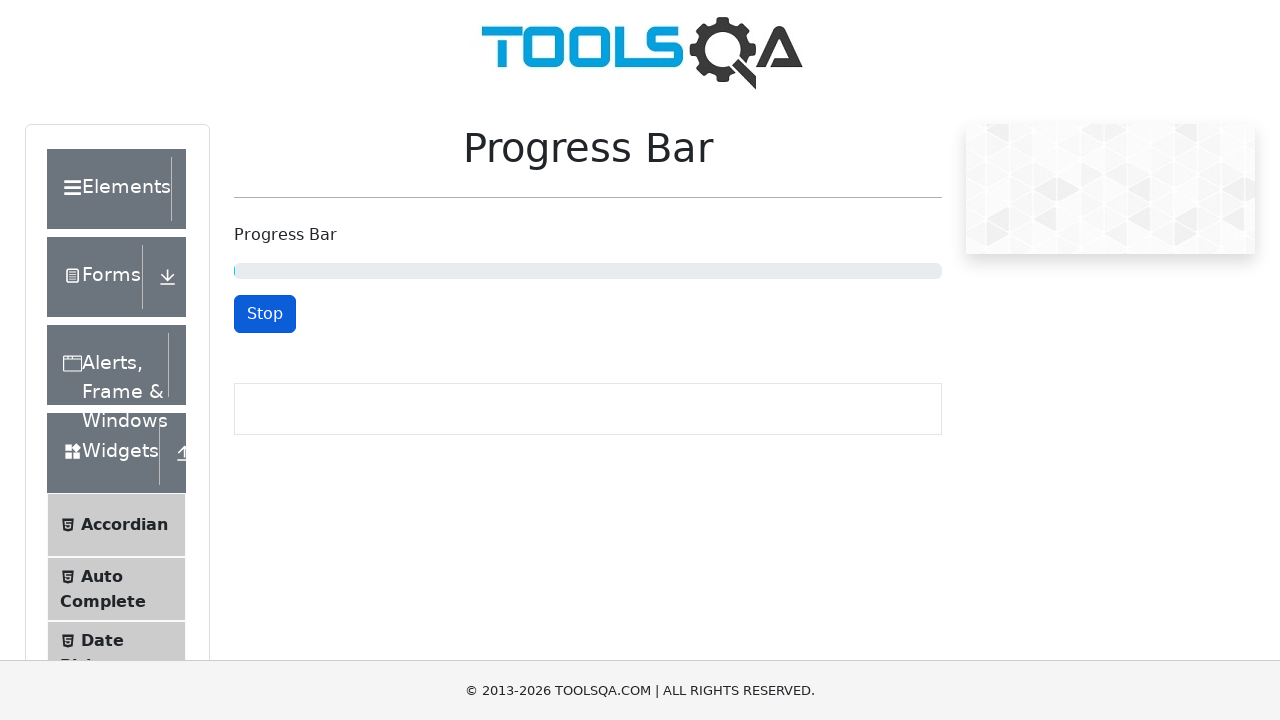

Progress bar reached 40%
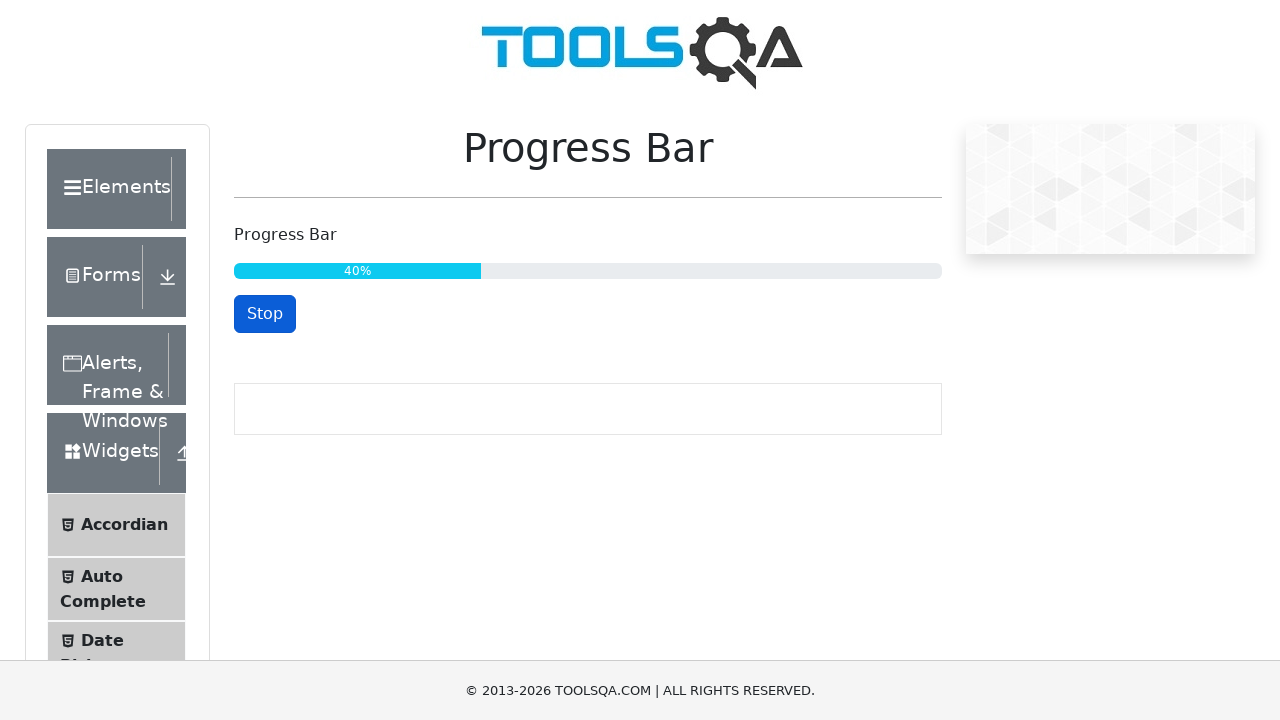

Stopped the progress bar at (265, 314) on #startStopButton
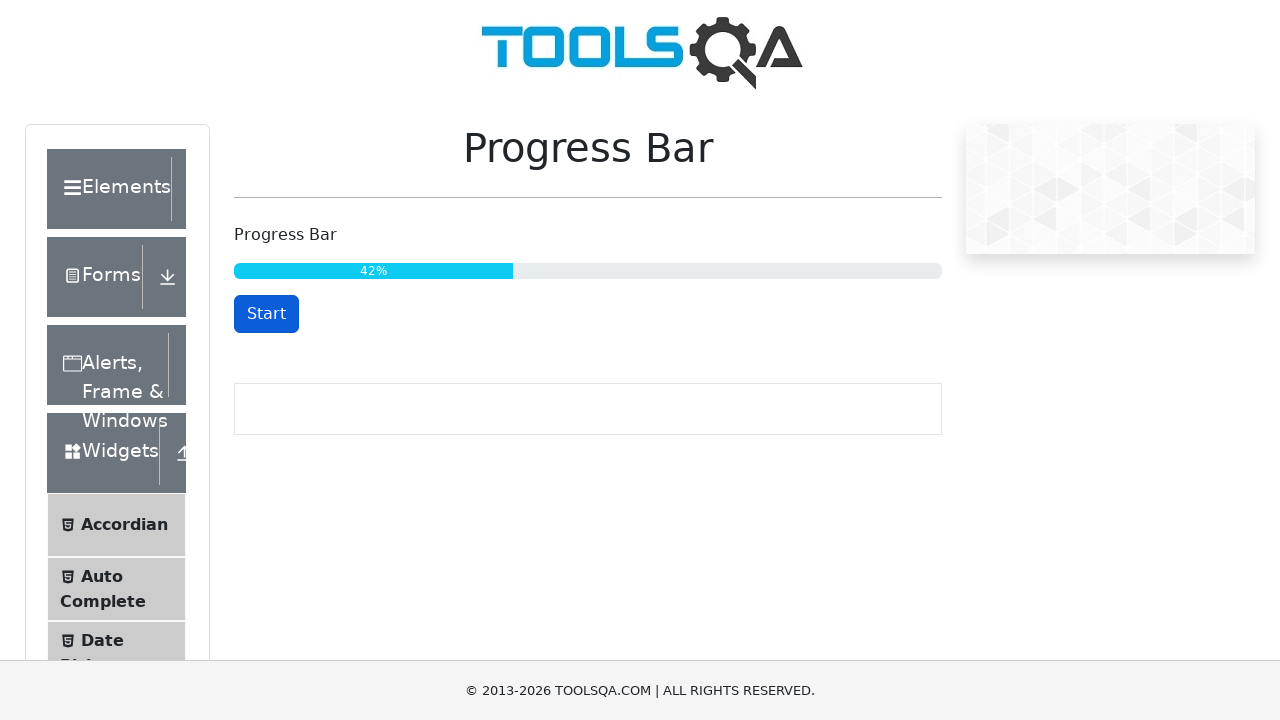

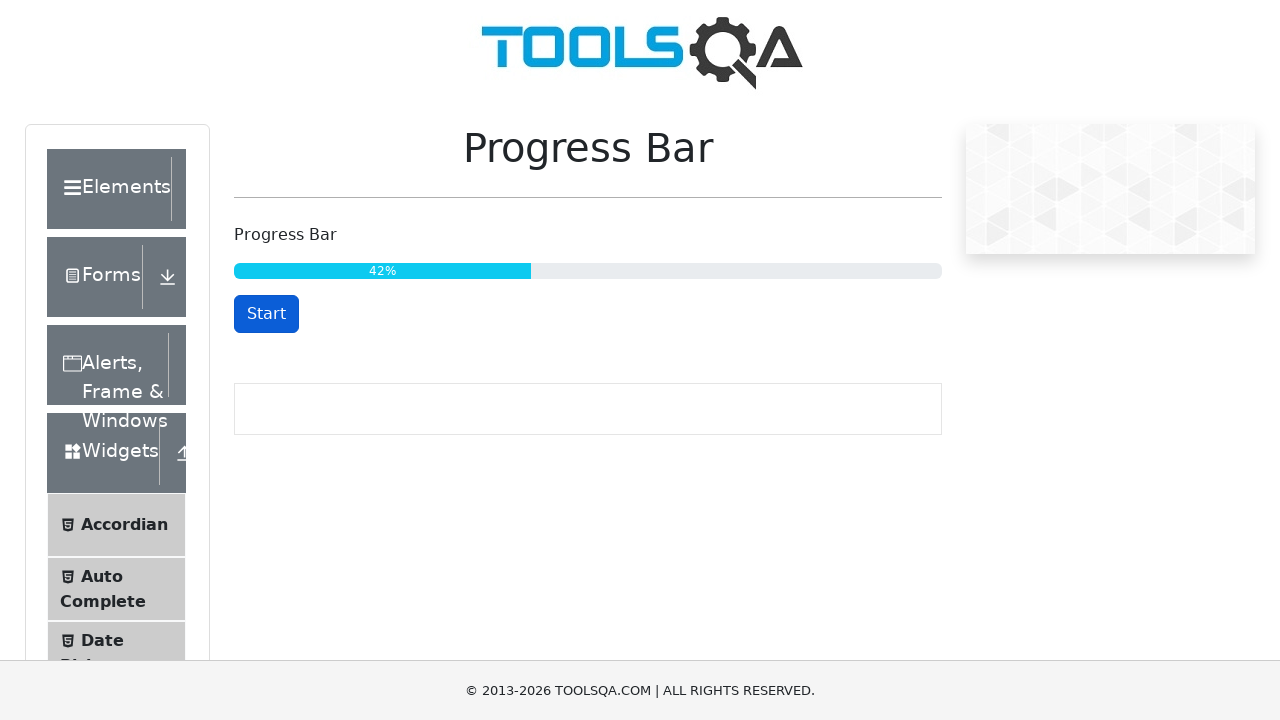